Tests checkbox functionality by clicking a checkbox to select it, verifying selection, then clicking again to uncheck it and verifying the unchecked state

Starting URL: https://rahulshettyacademy.com/AutomationPractice/

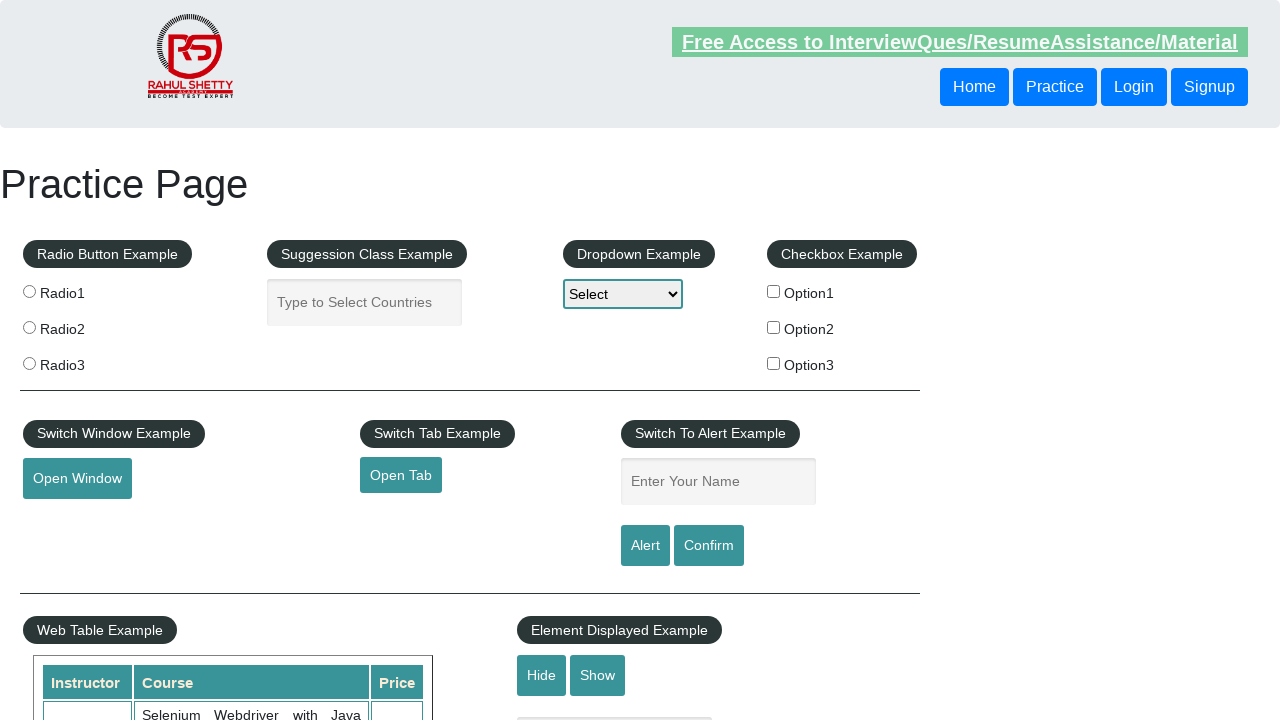

Clicked checkbox option 1 to select it at (774, 291) on input#checkBoxOption1
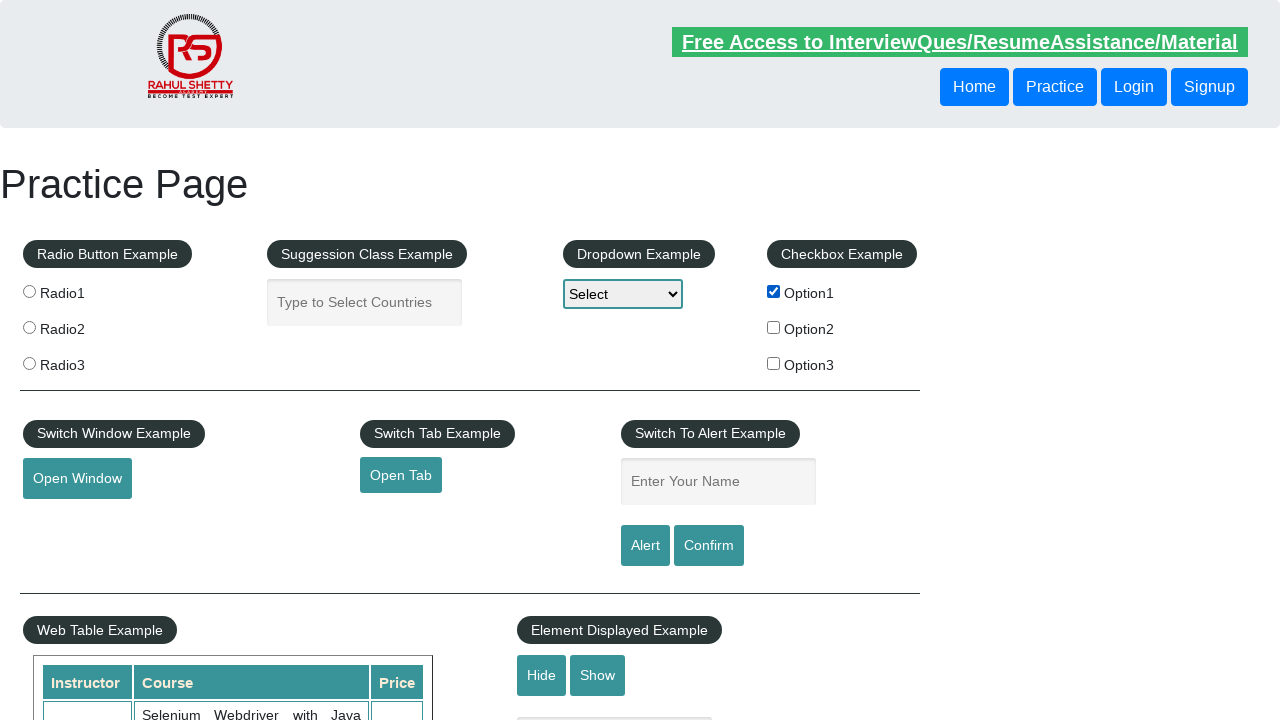

Verified checkbox option 1 is selected
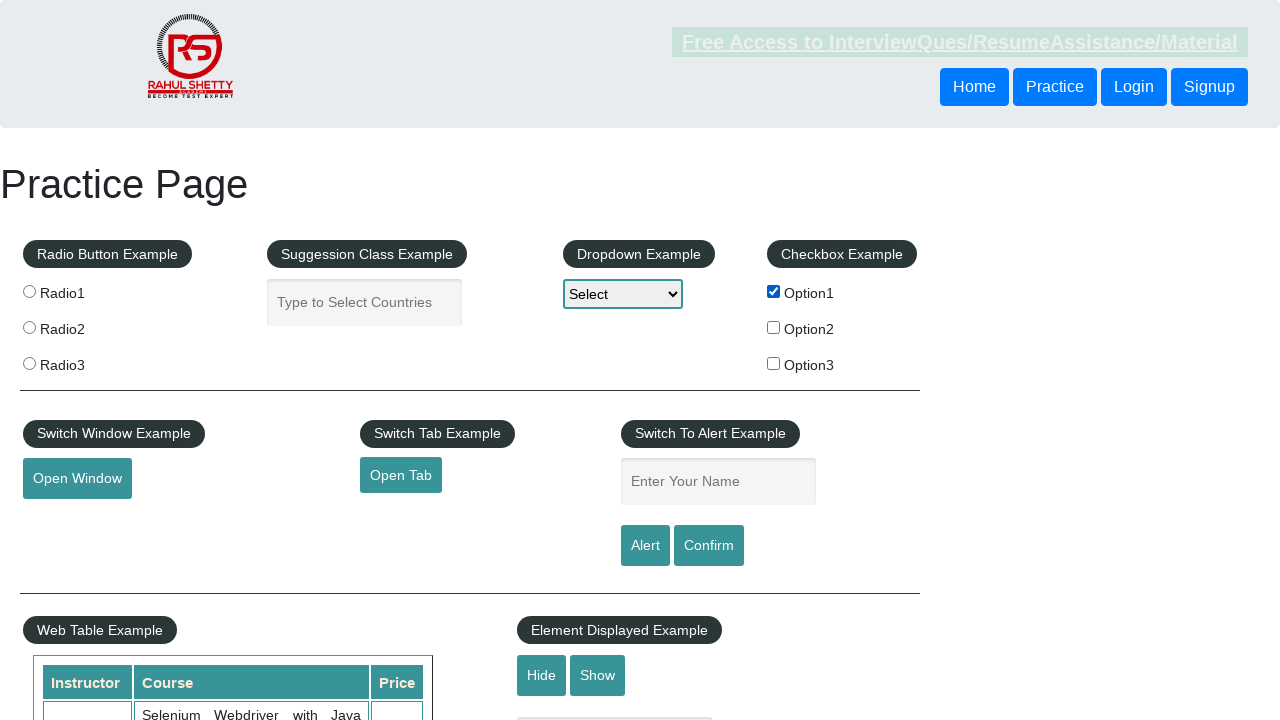

Clicked checkbox option 1 to uncheck it at (774, 291) on input#checkBoxOption1
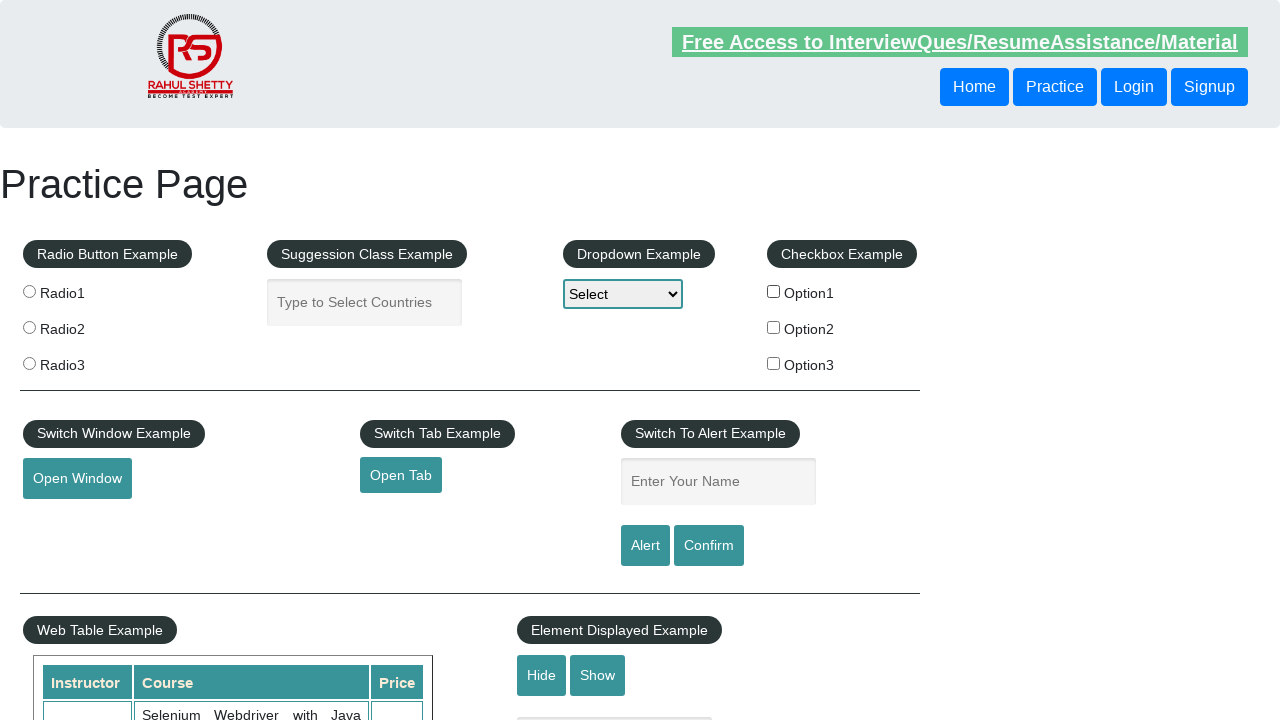

Verified checkbox option 1 is unchecked
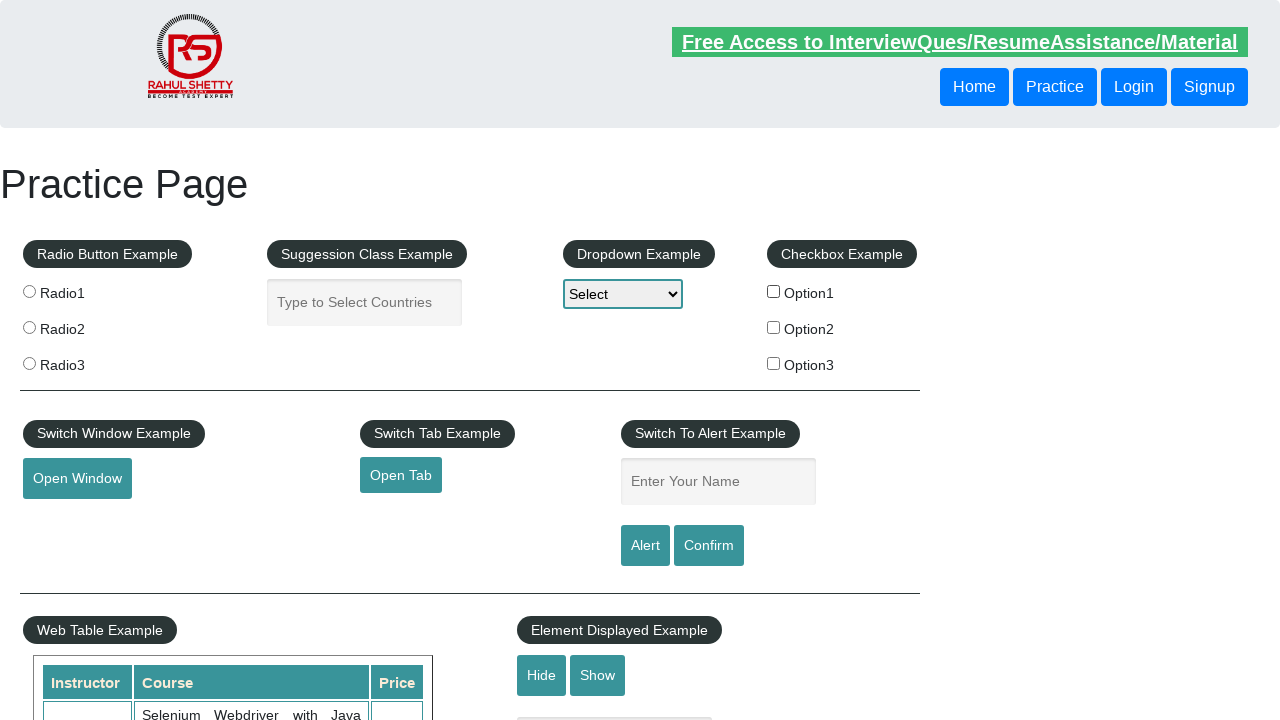

Located all checkboxes on the page
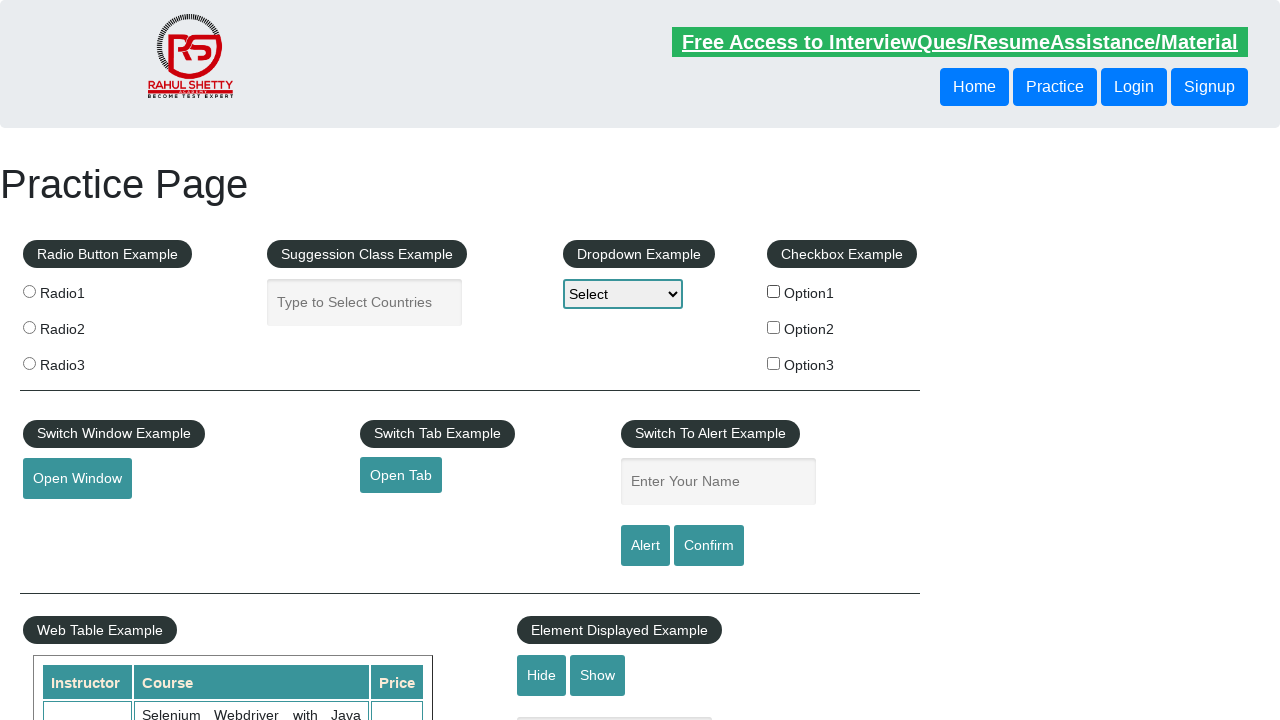

Counted total checkboxes: 3
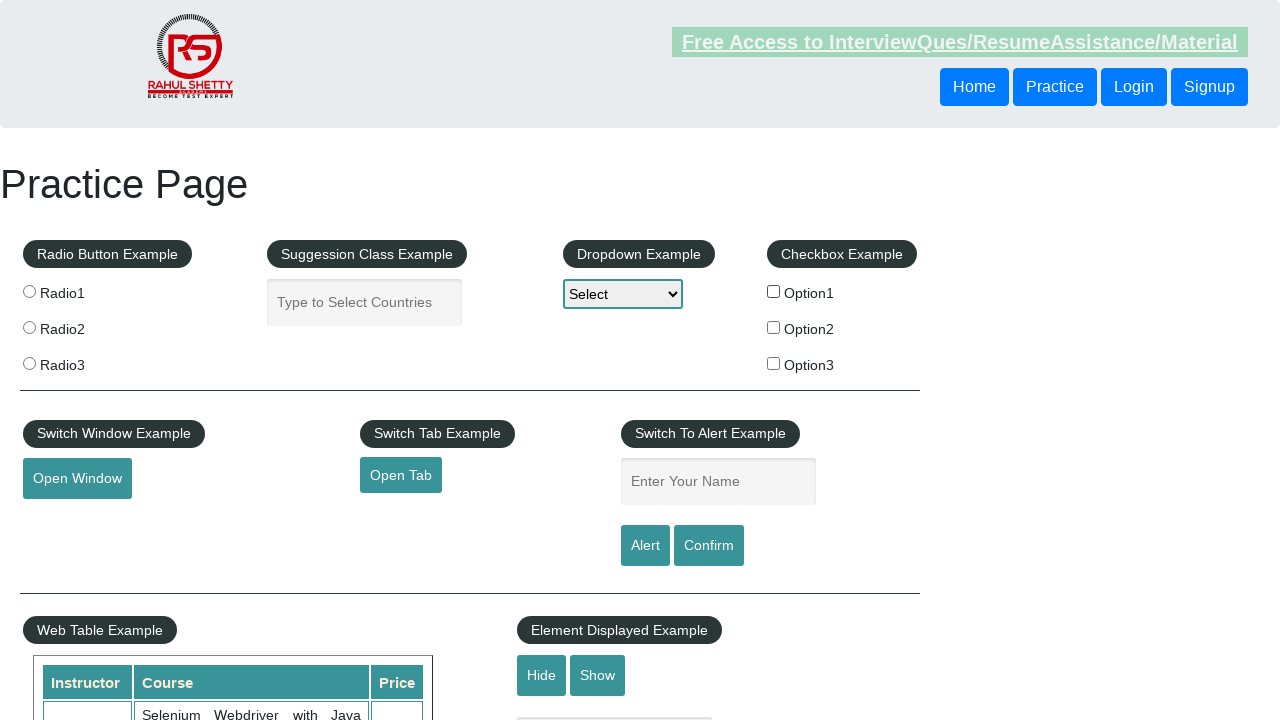

Printed checkbox count: 3
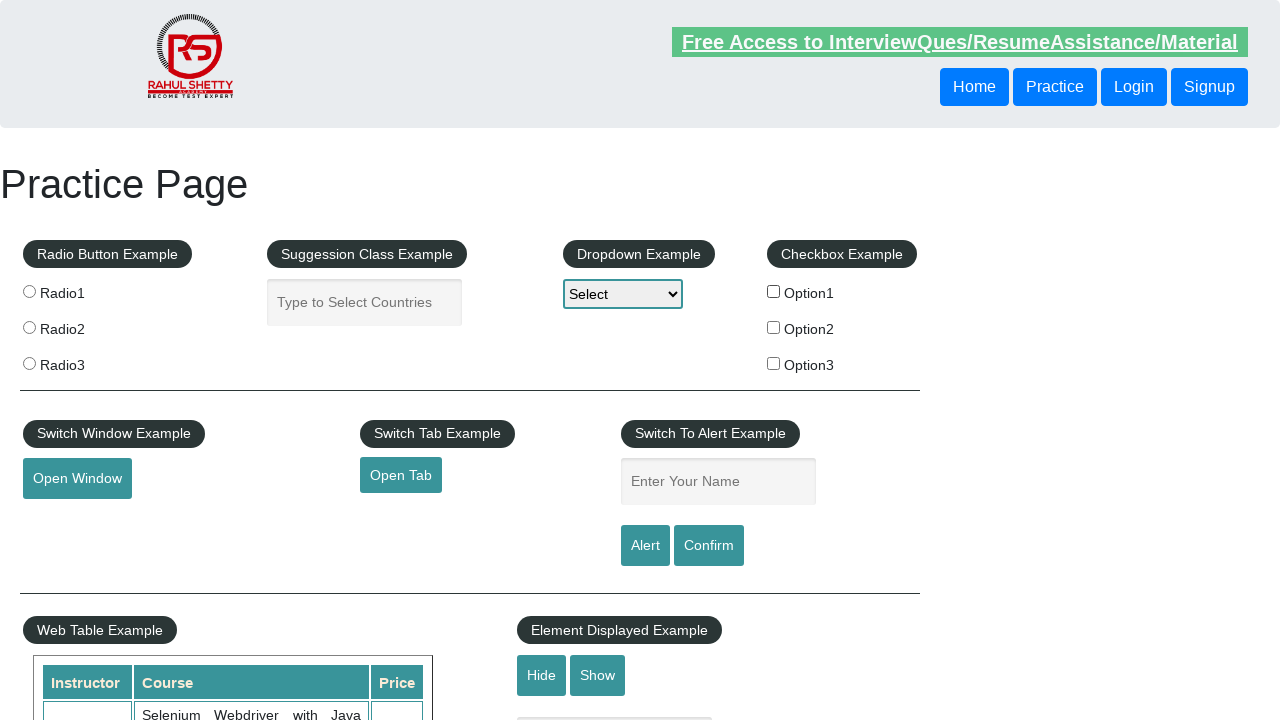

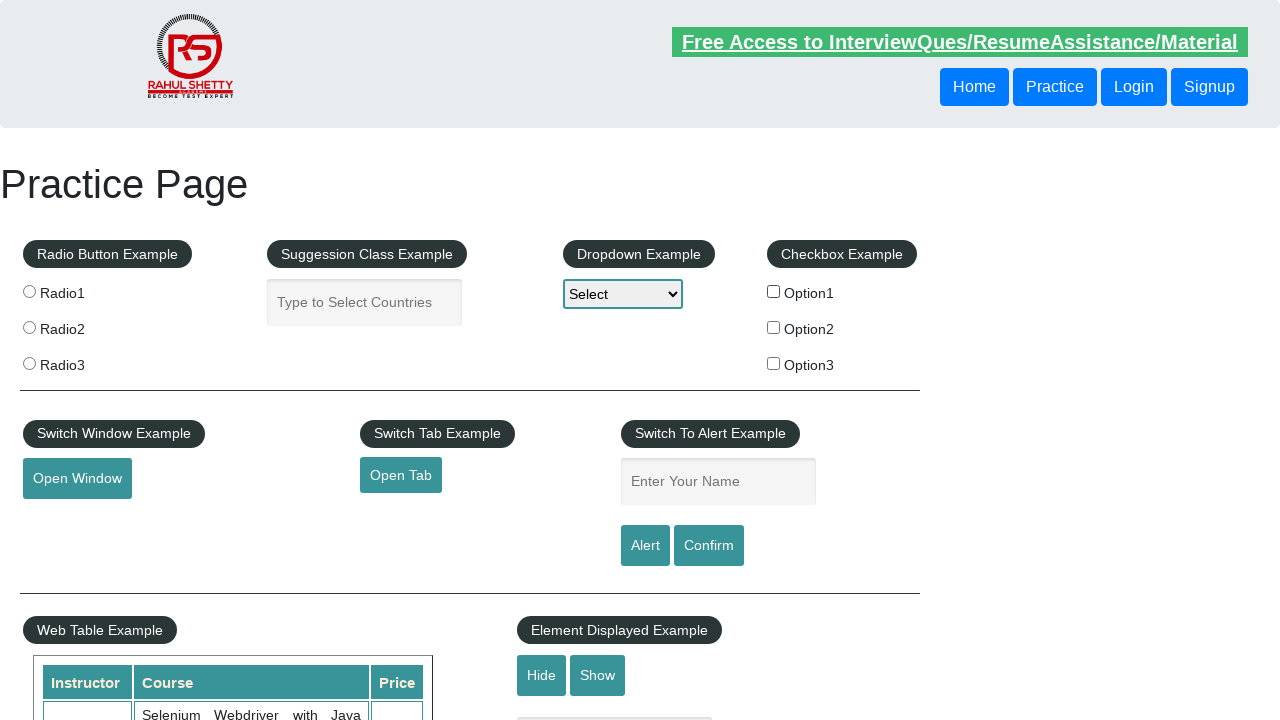